Navigates to jQuery UI site, demonstrates drag and drop functionality on the Droppable demo page, then navigates to the Resizable page

Starting URL: http://jquery.com

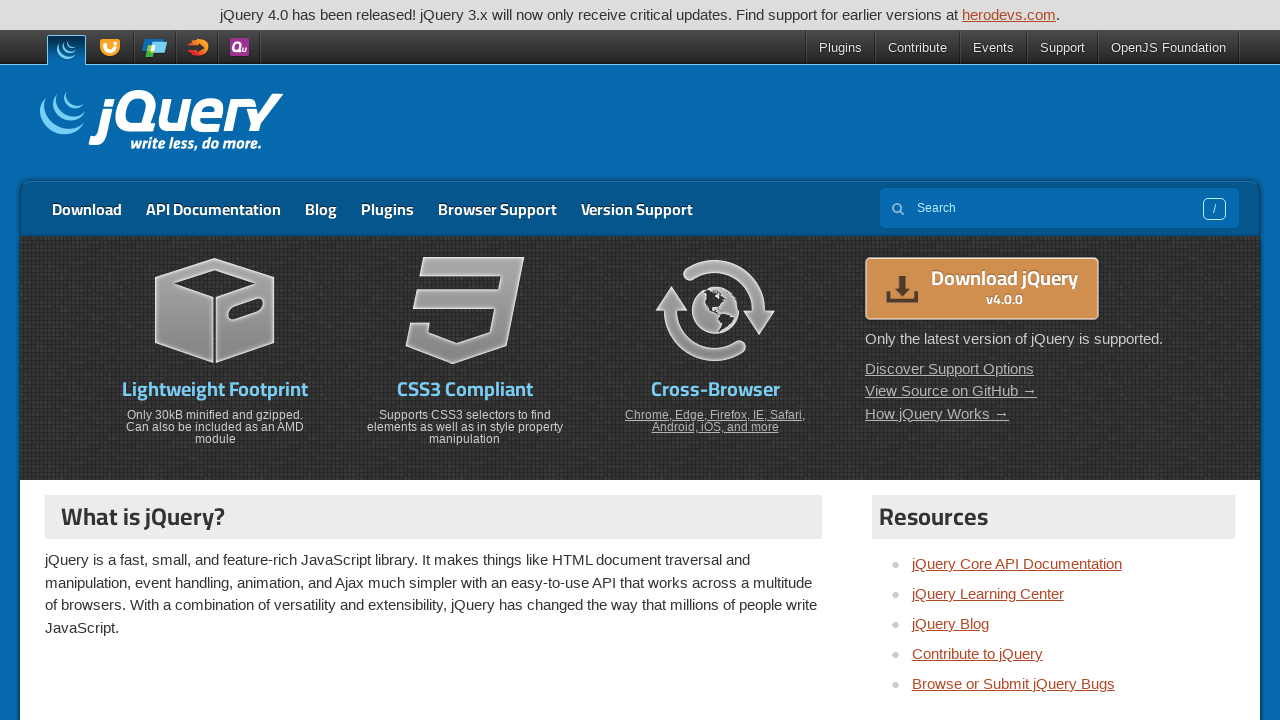

Clicked on jQuery UI link at (112, 48) on text=jQuery UI
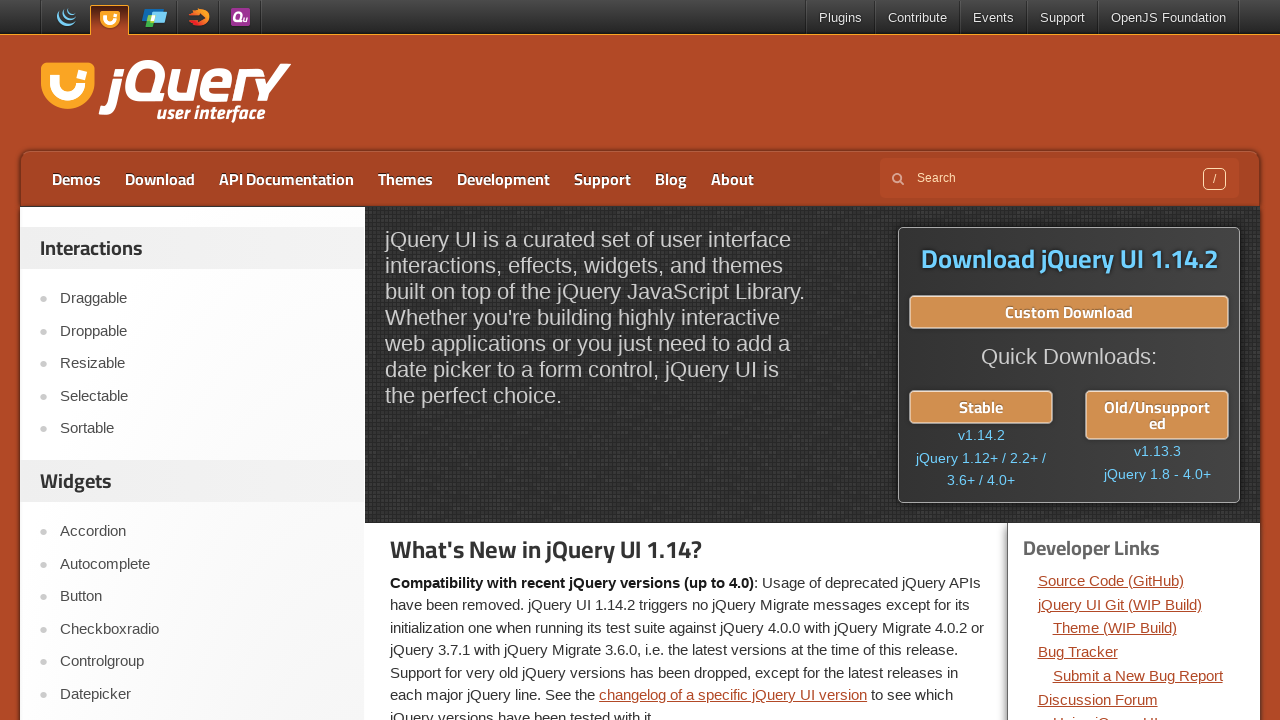

Clicked on Droppable link to navigate to drag and drop demo at (202, 331) on text=Droppable
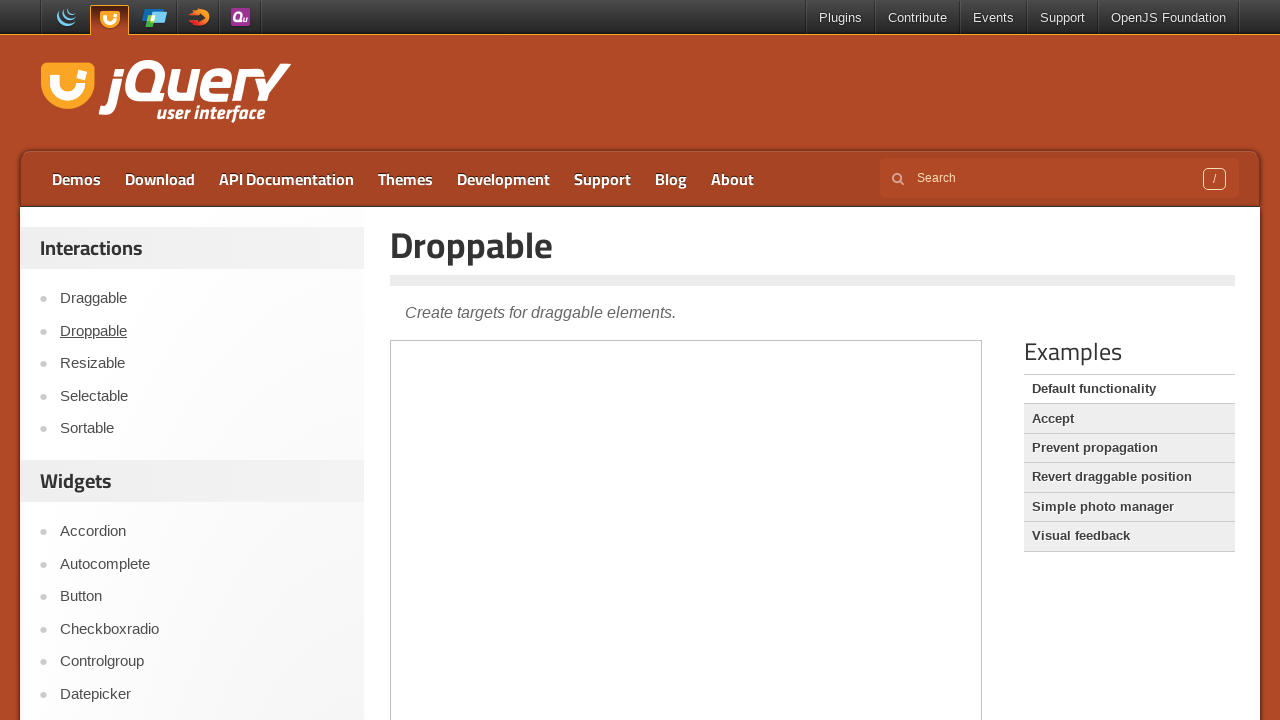

Located demo iframe
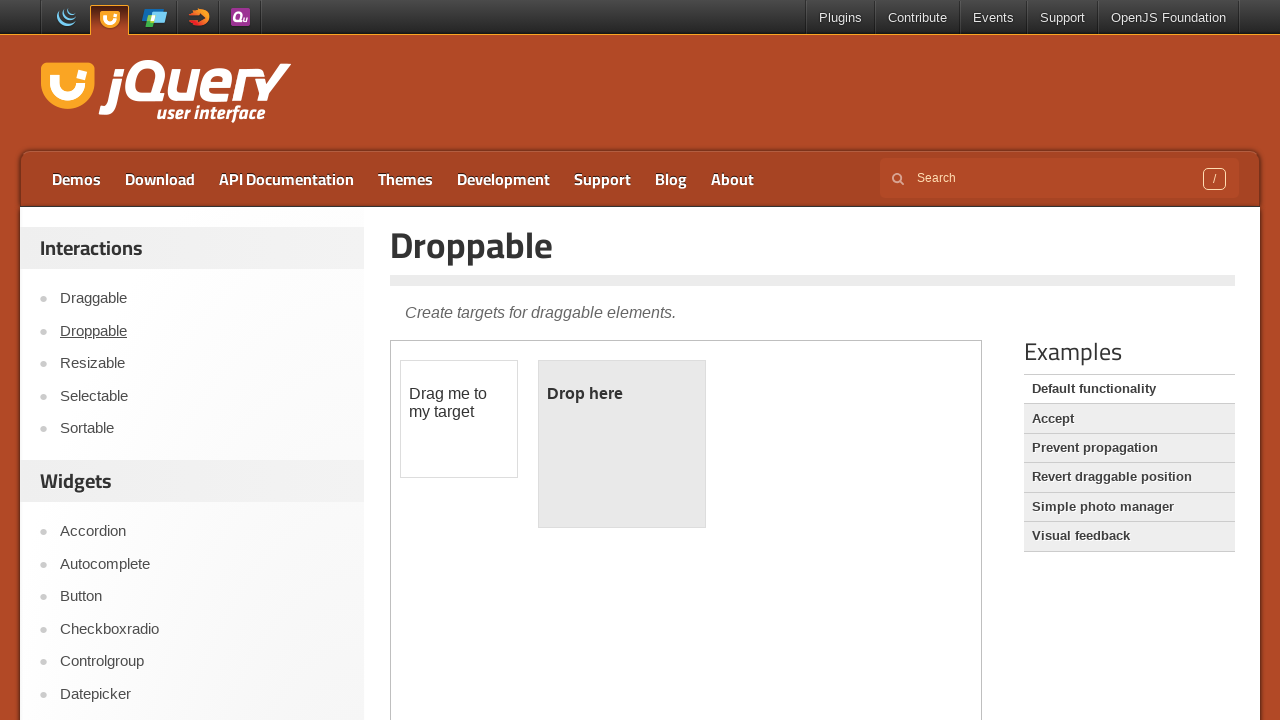

Located draggable element within iframe
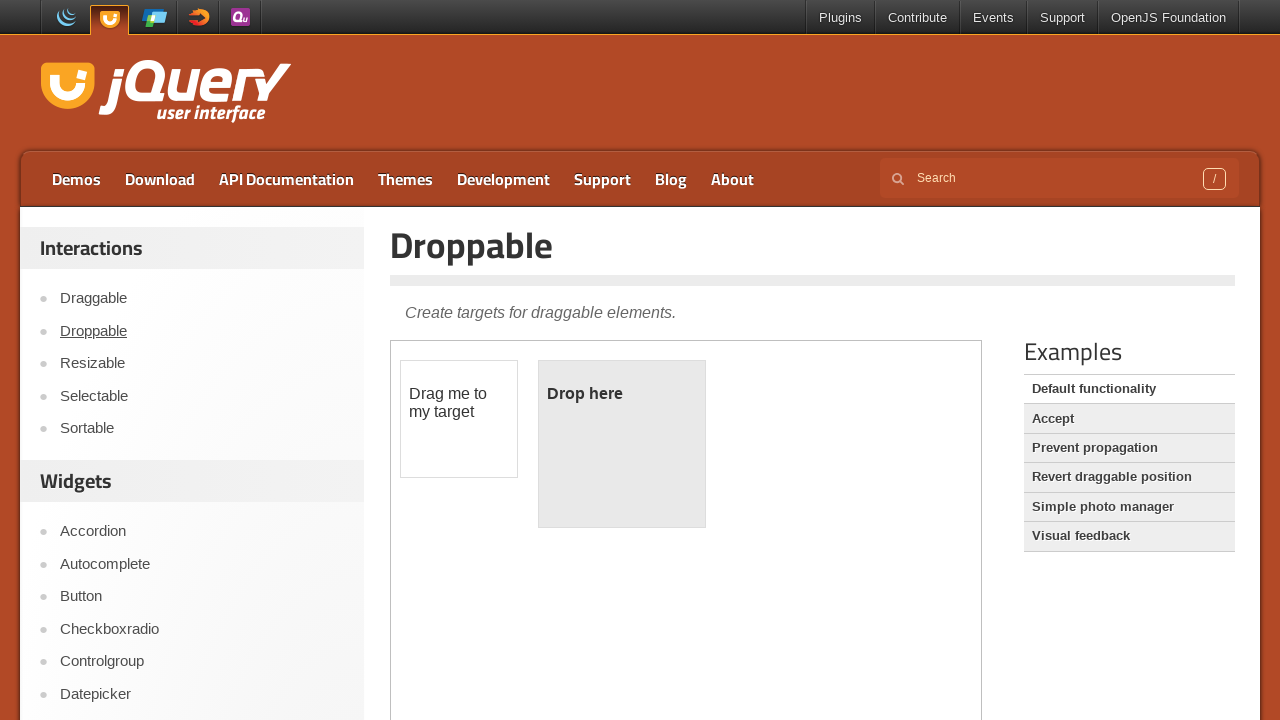

Located droppable element within iframe
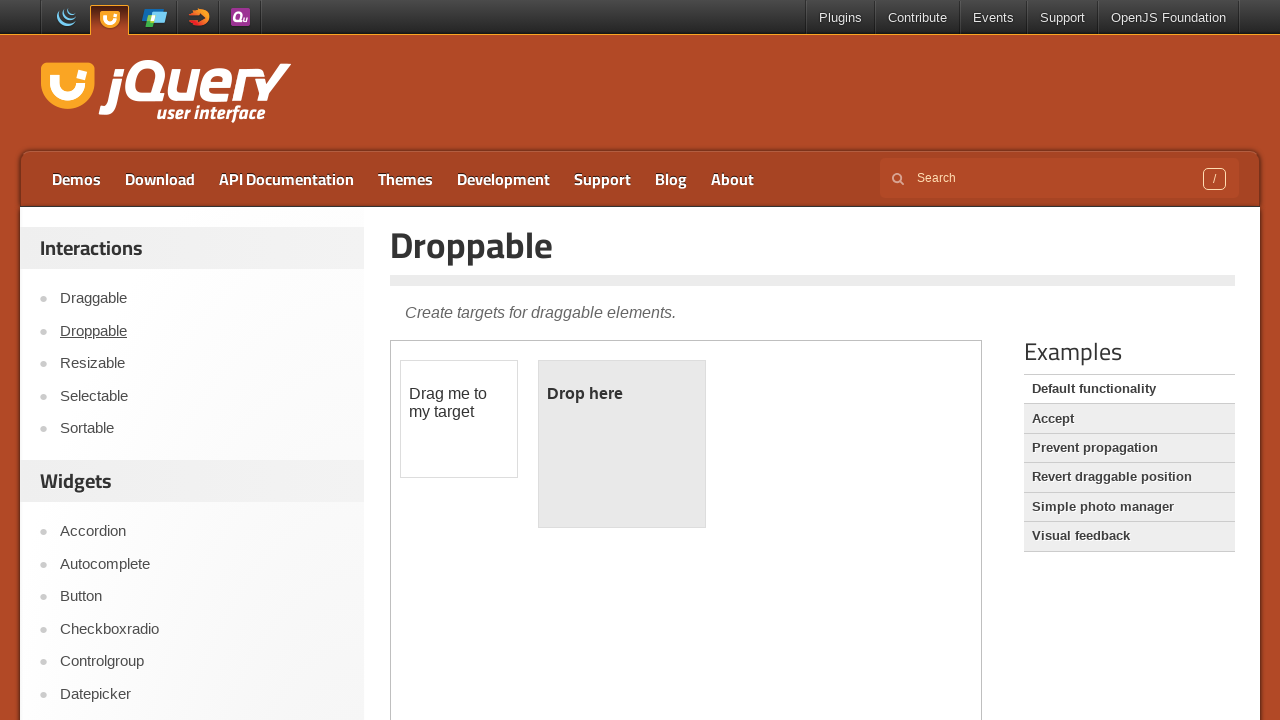

Performed drag and drop operation from draggable to droppable element at (622, 444)
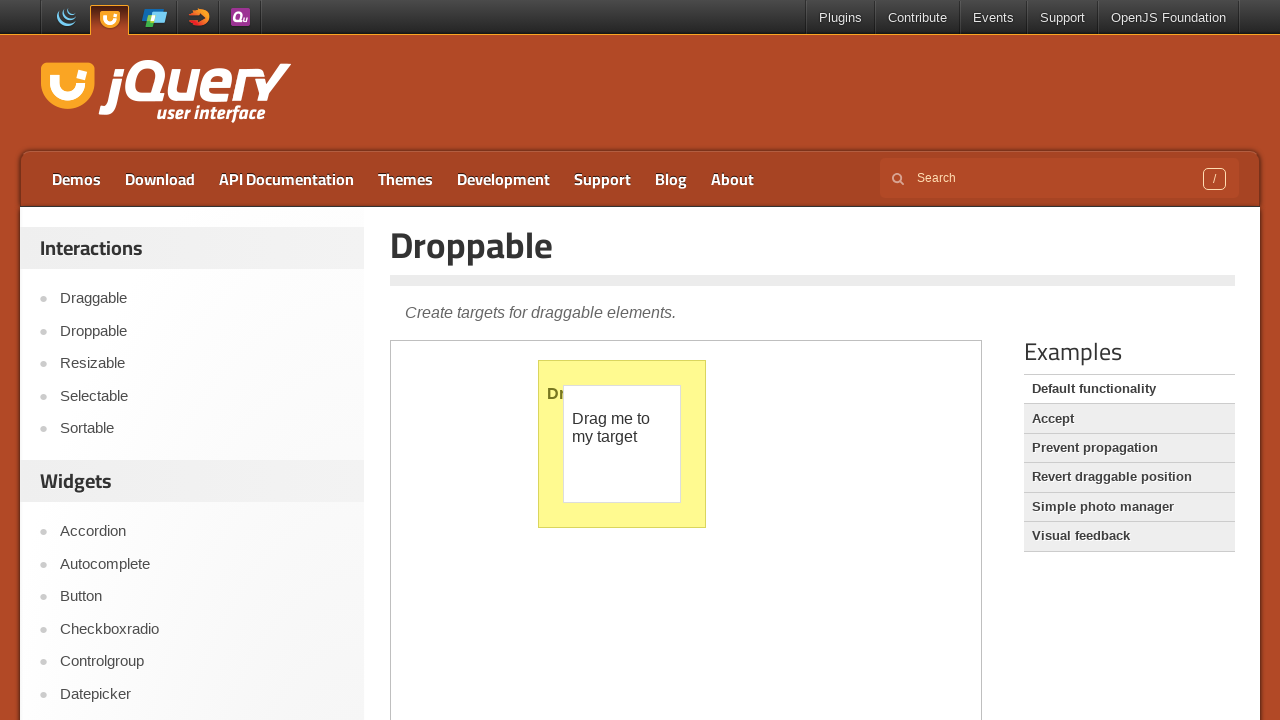

Clicked on Resizable link to navigate to Resizable demo page at (202, 364) on text=Resizable
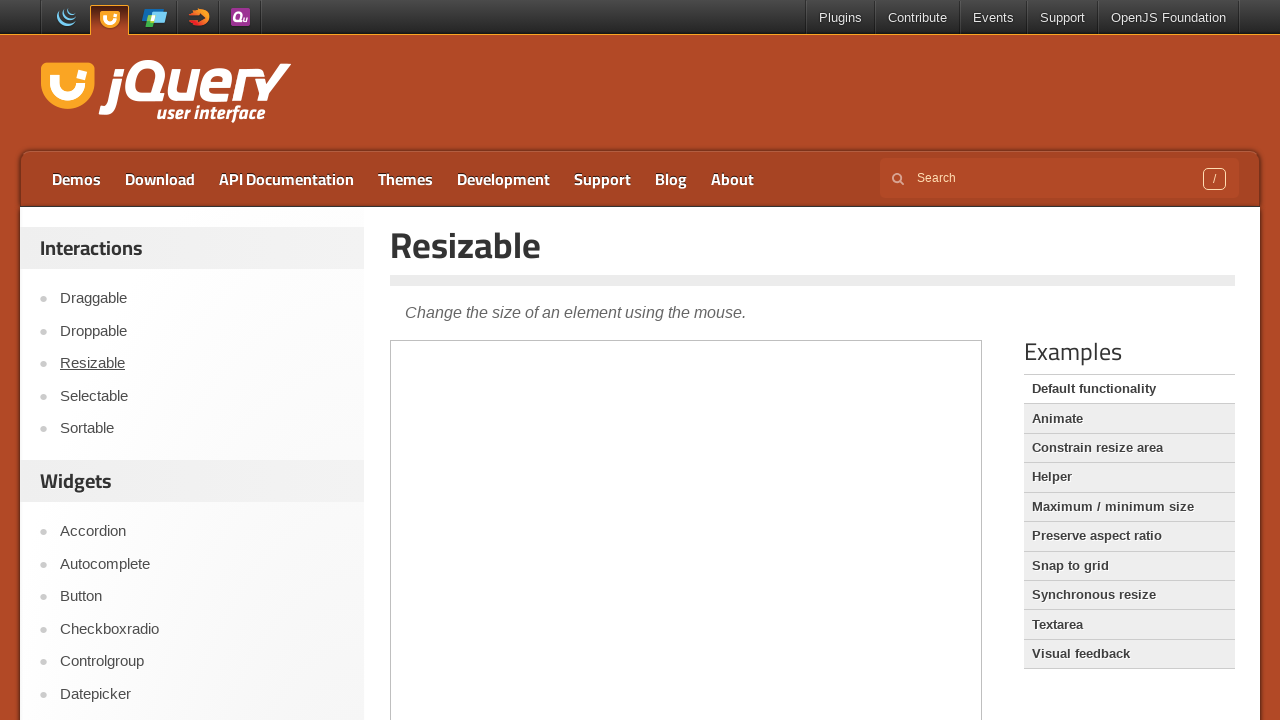

Verified that Resizable page header is present
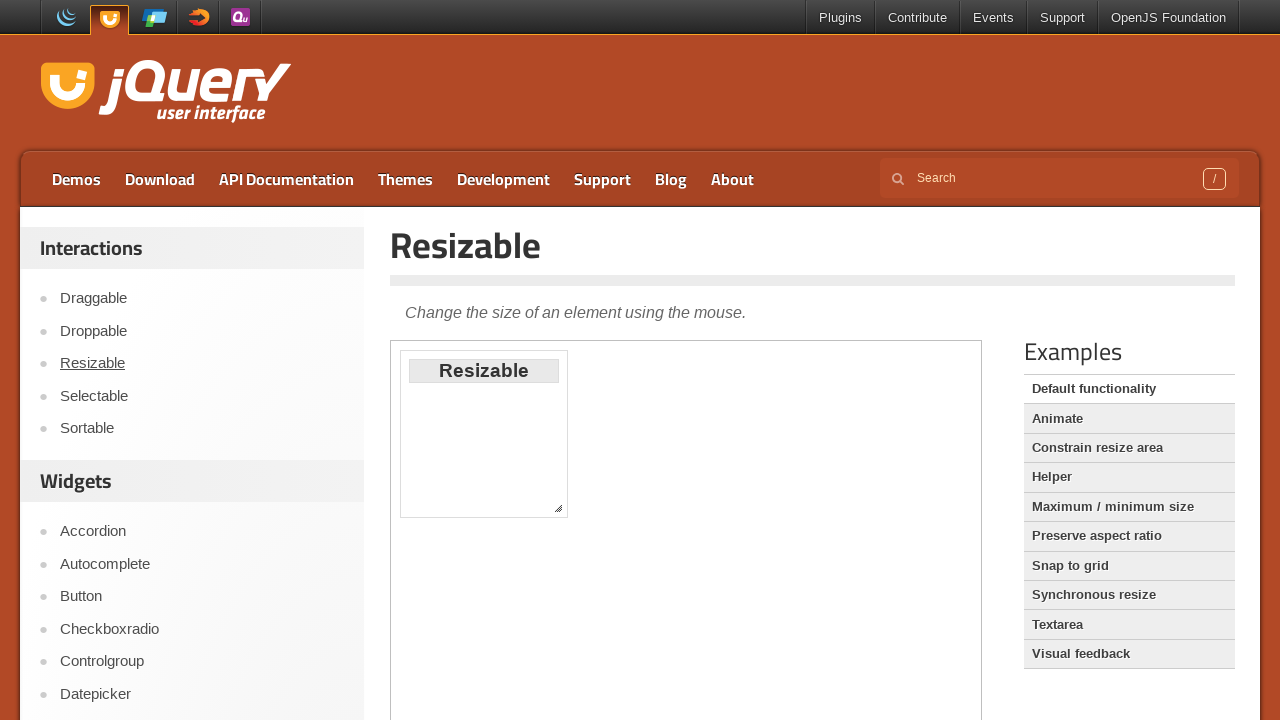

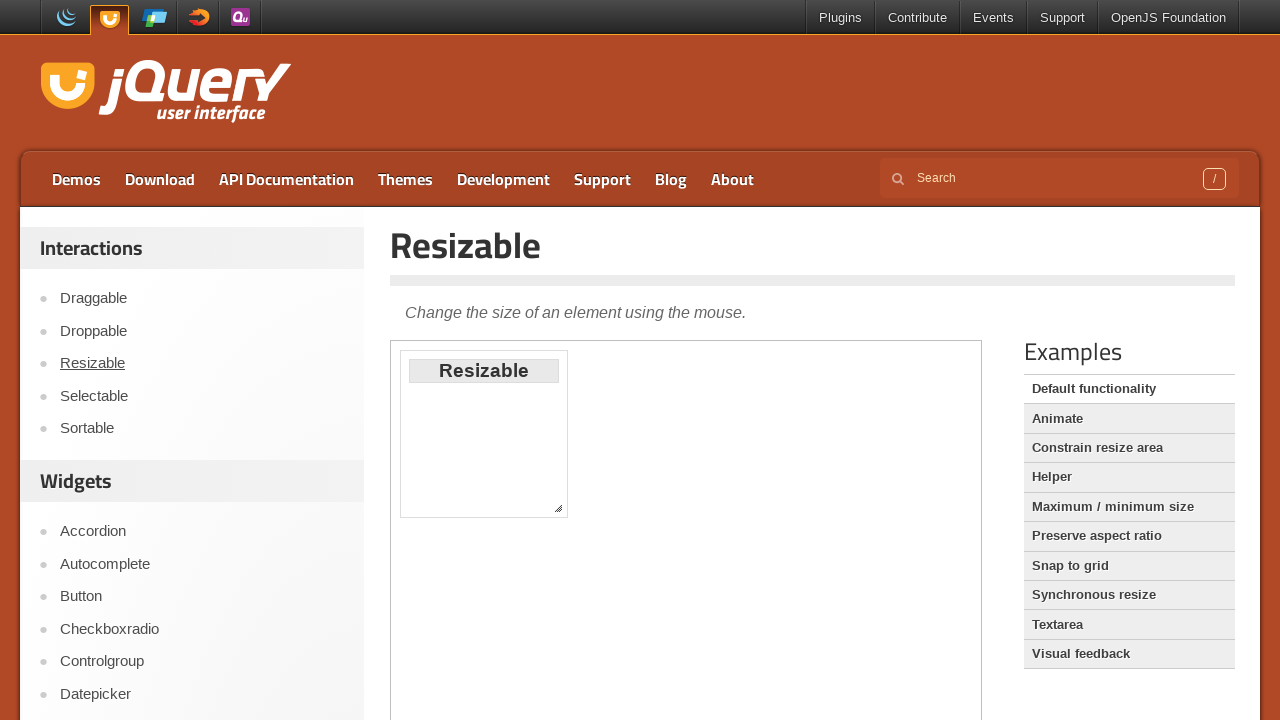